Tests table sorting functionality by clicking on a column header, verifying the data is sorted, and finding the price of a specific item

Starting URL: https://rahulshettyacademy.com/seleniumPractise/#/offers

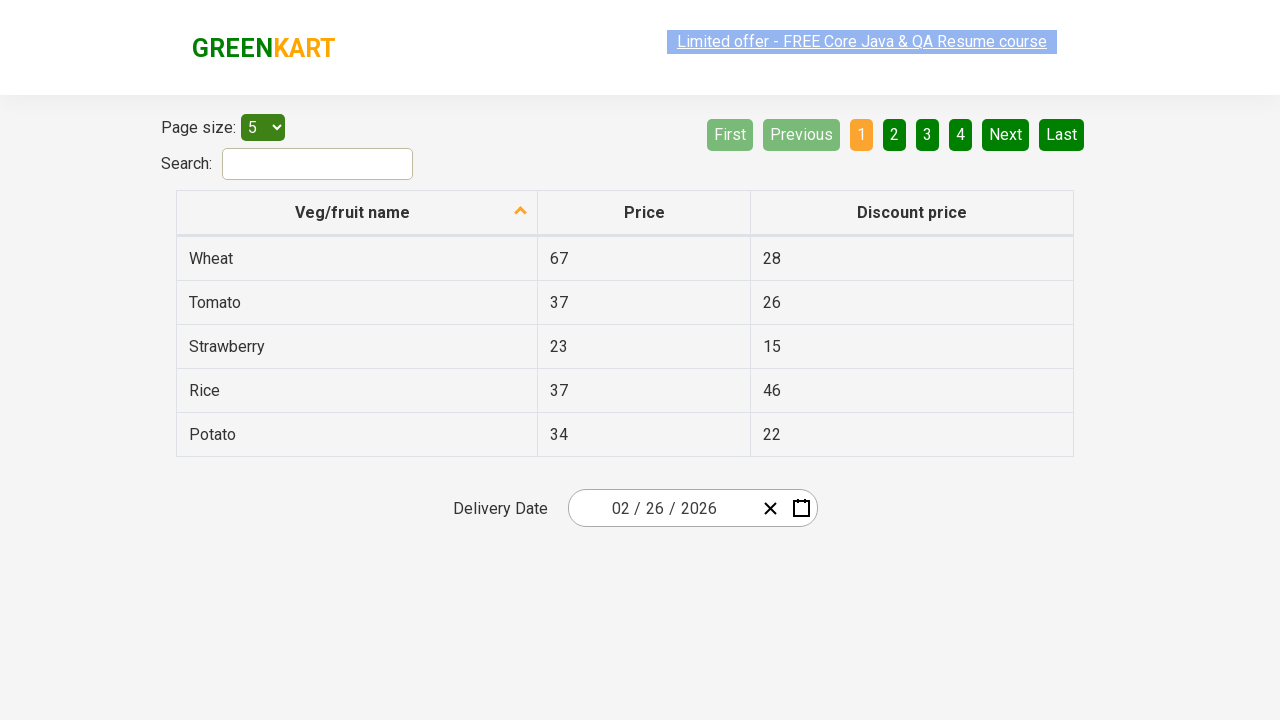

Clicked first column header to sort table at (357, 213) on xpath=//tr/th[1]
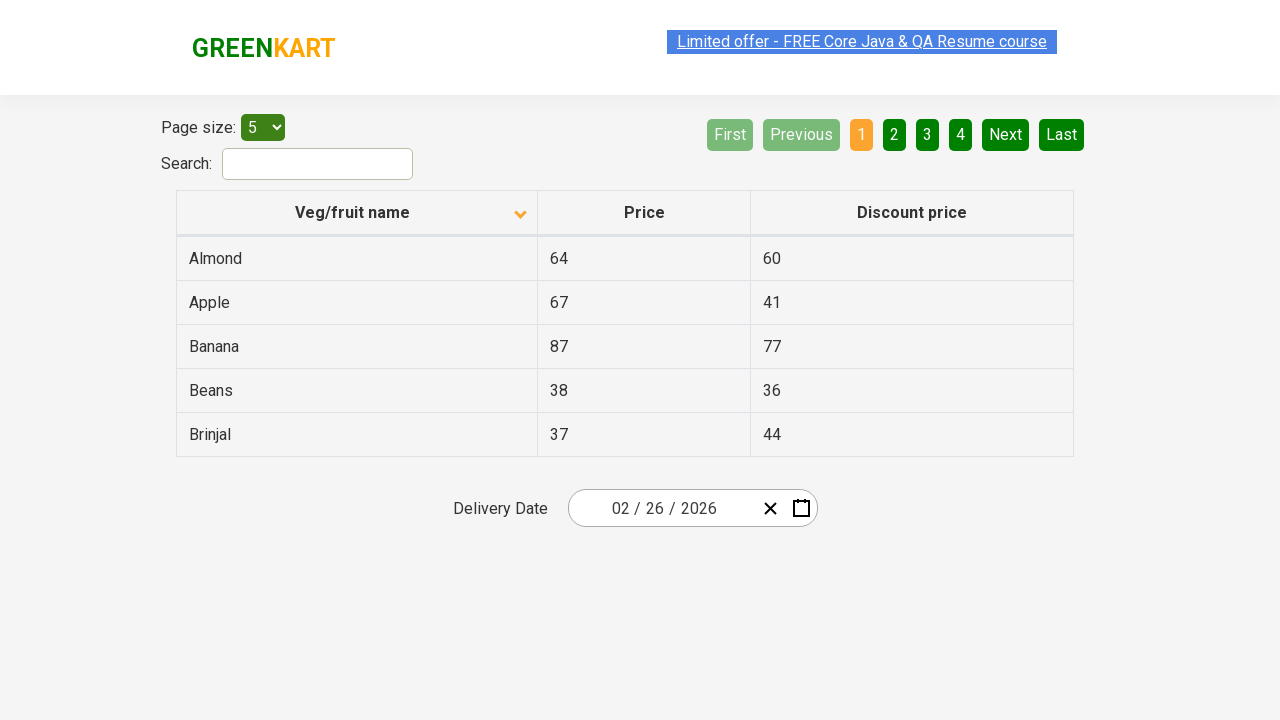

Waited for table to complete sorting
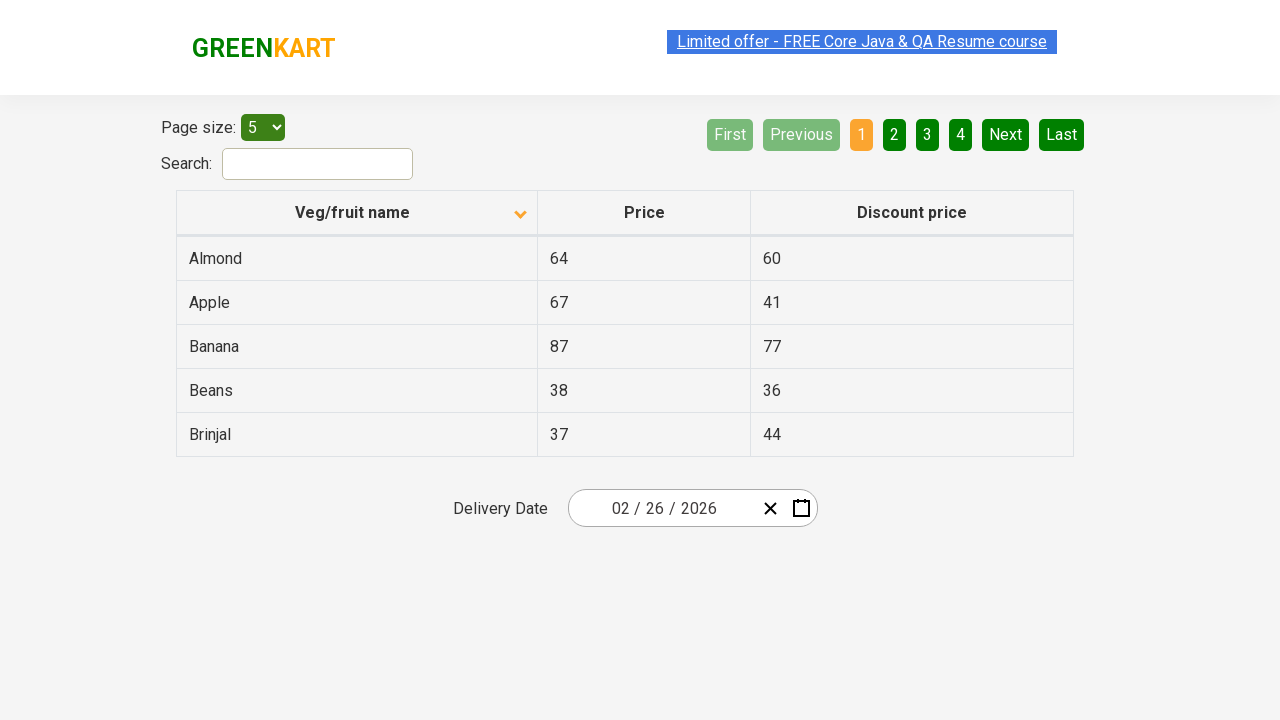

Retrieved all items from first column
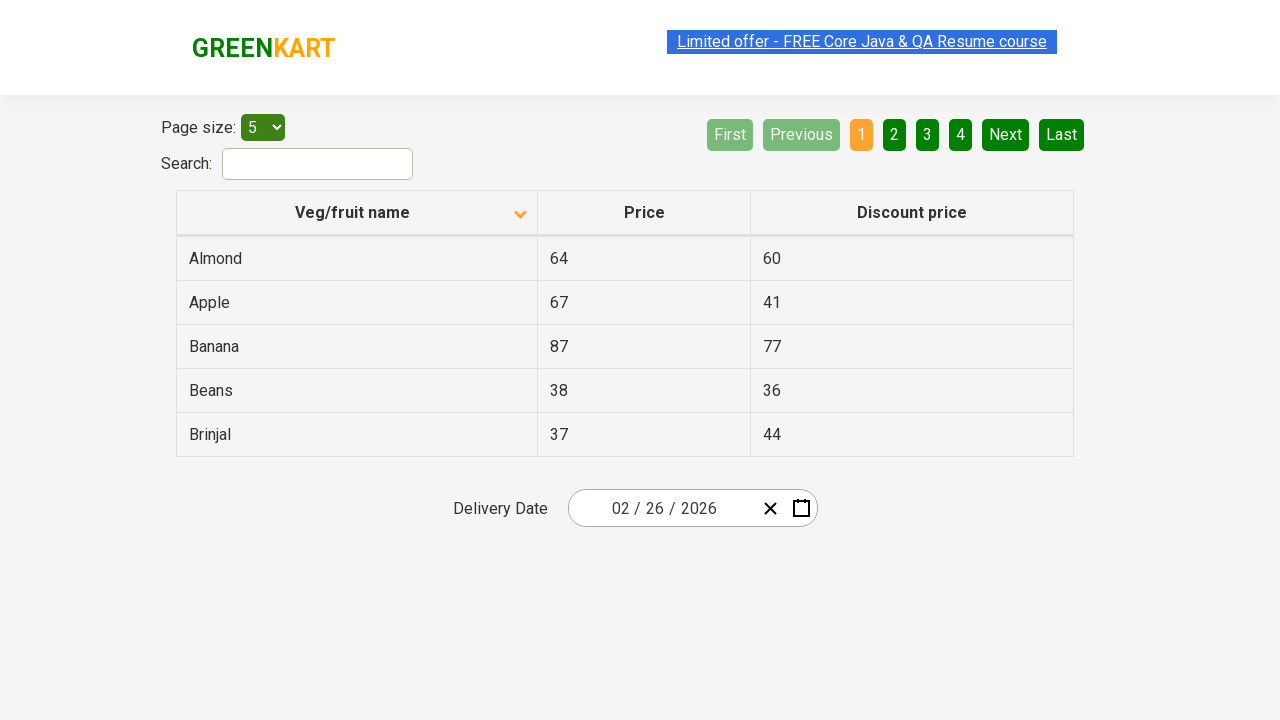

Extracted text content from all items
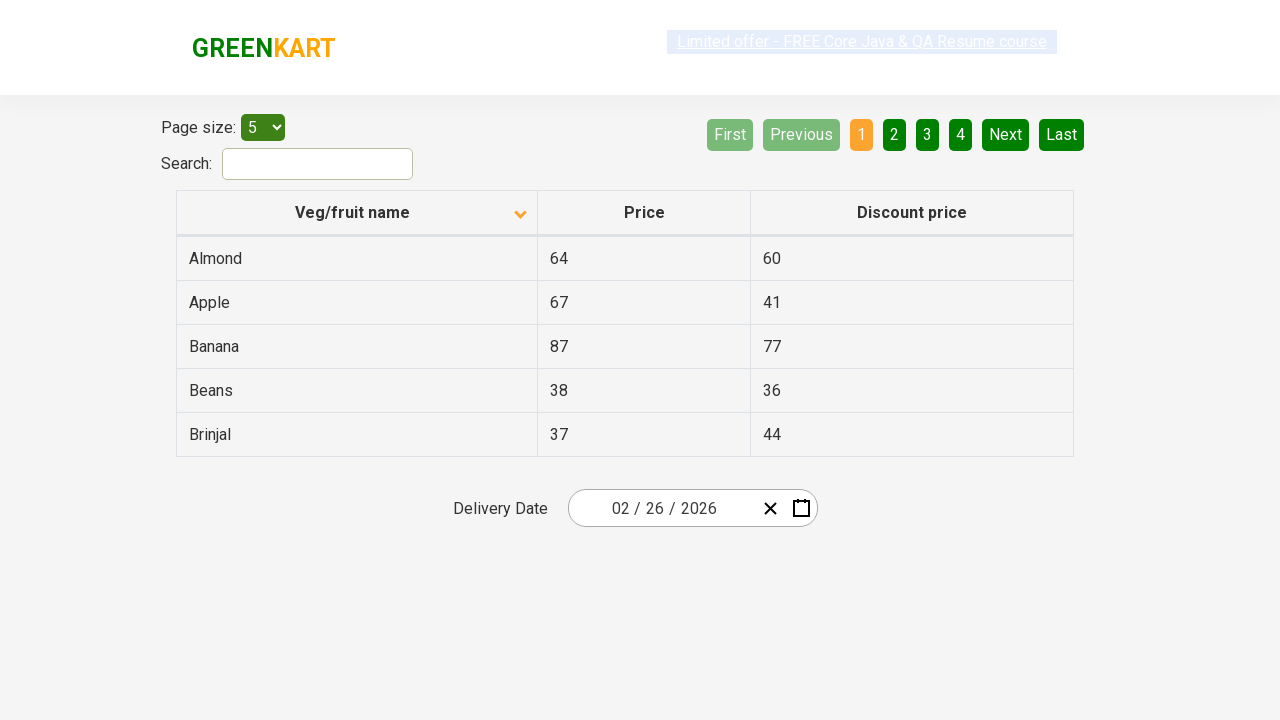

Created sorted list for comparison
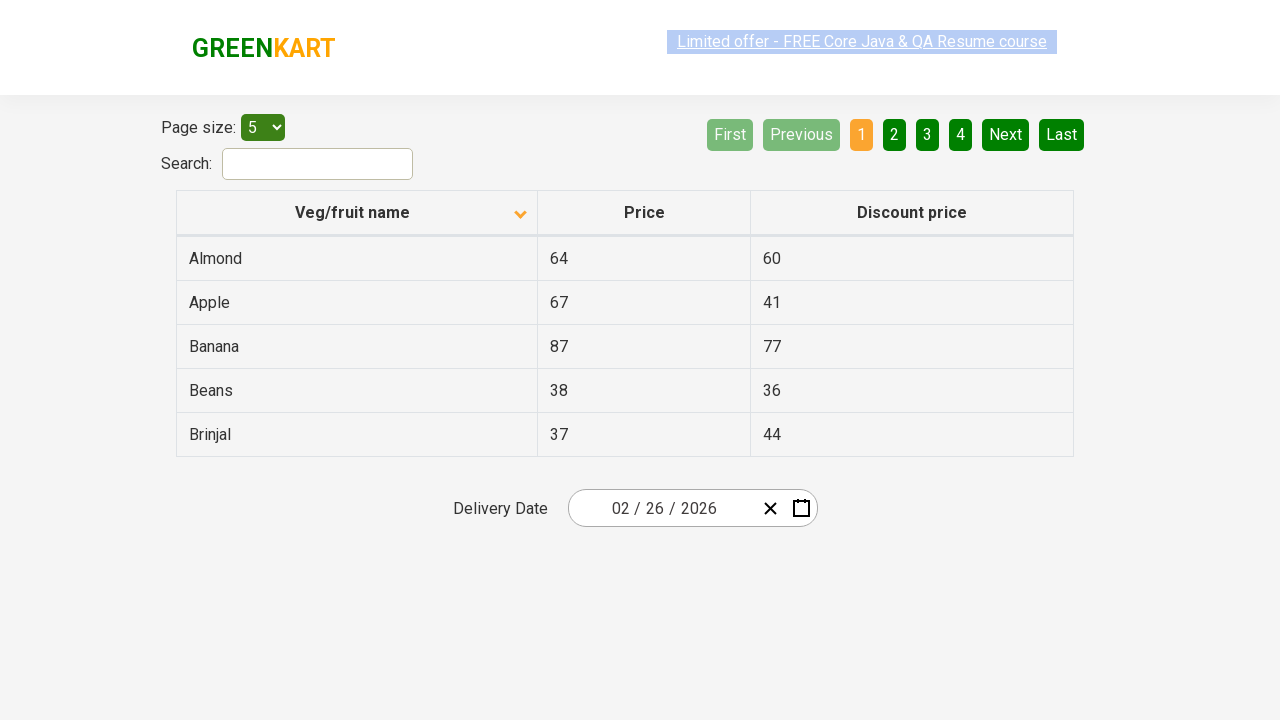

Verified table is sorted correctly
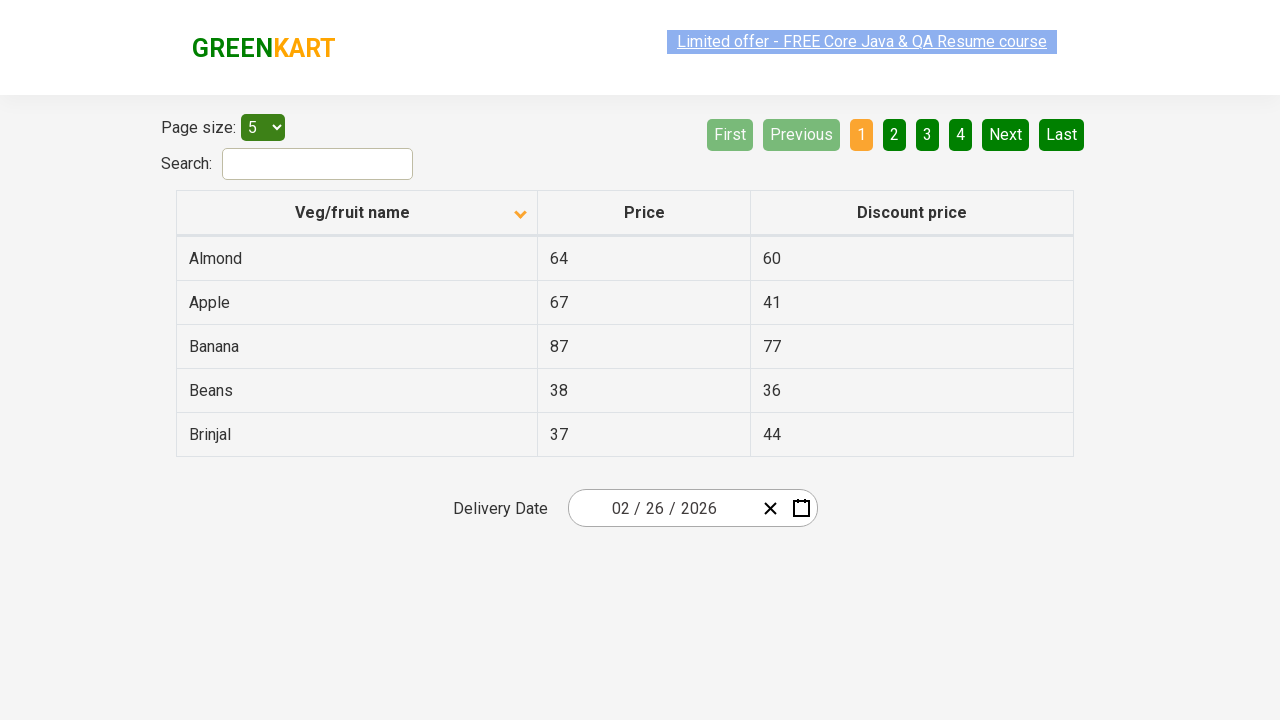

Located row containing 'Beans'
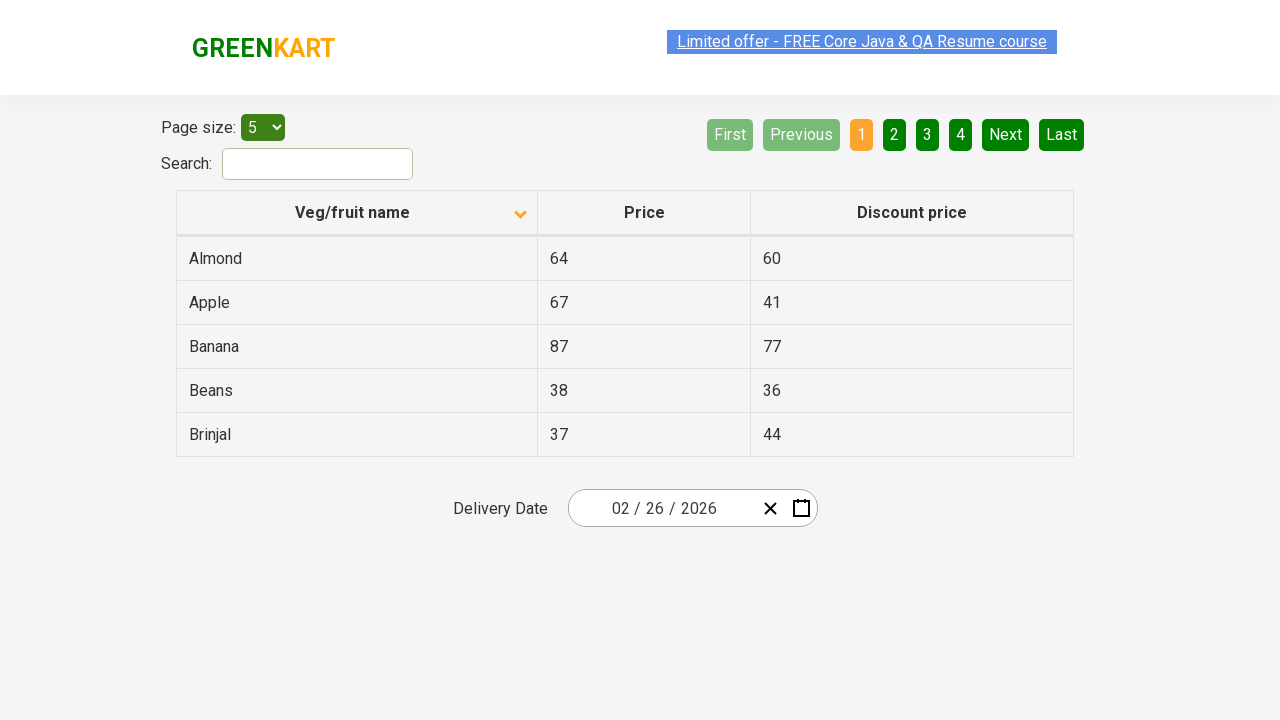

Found price of Beans: 38
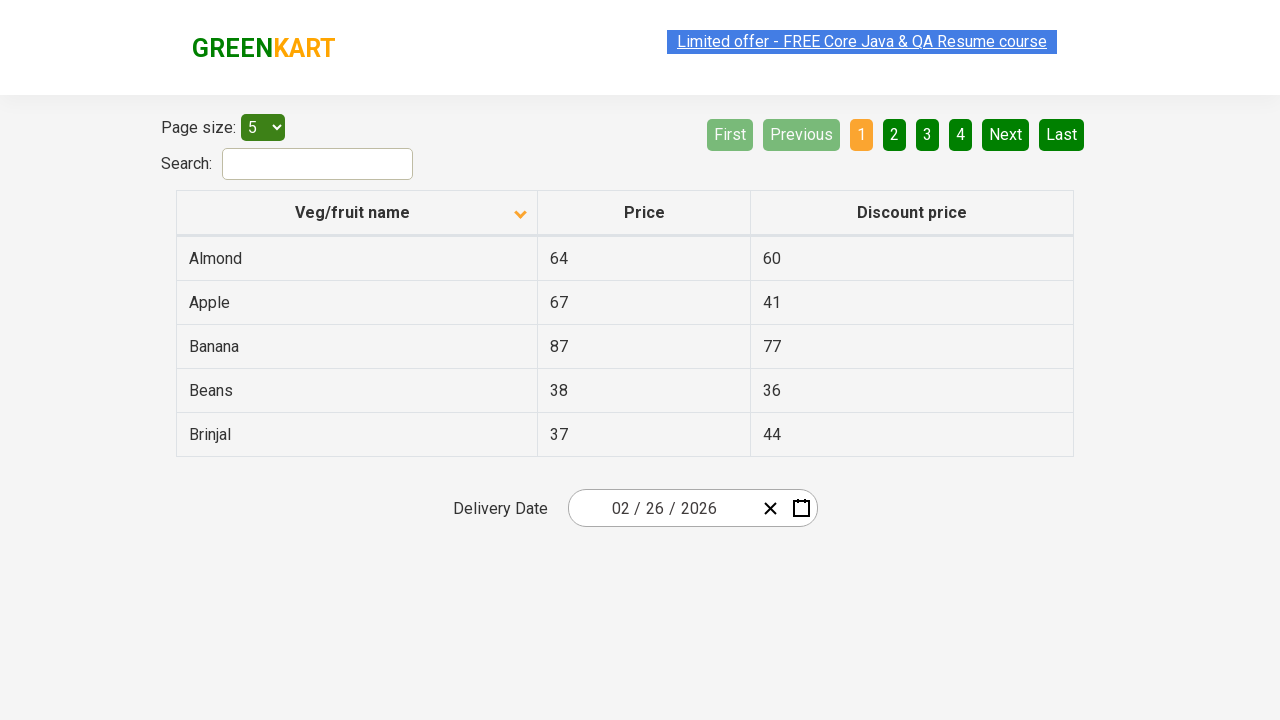

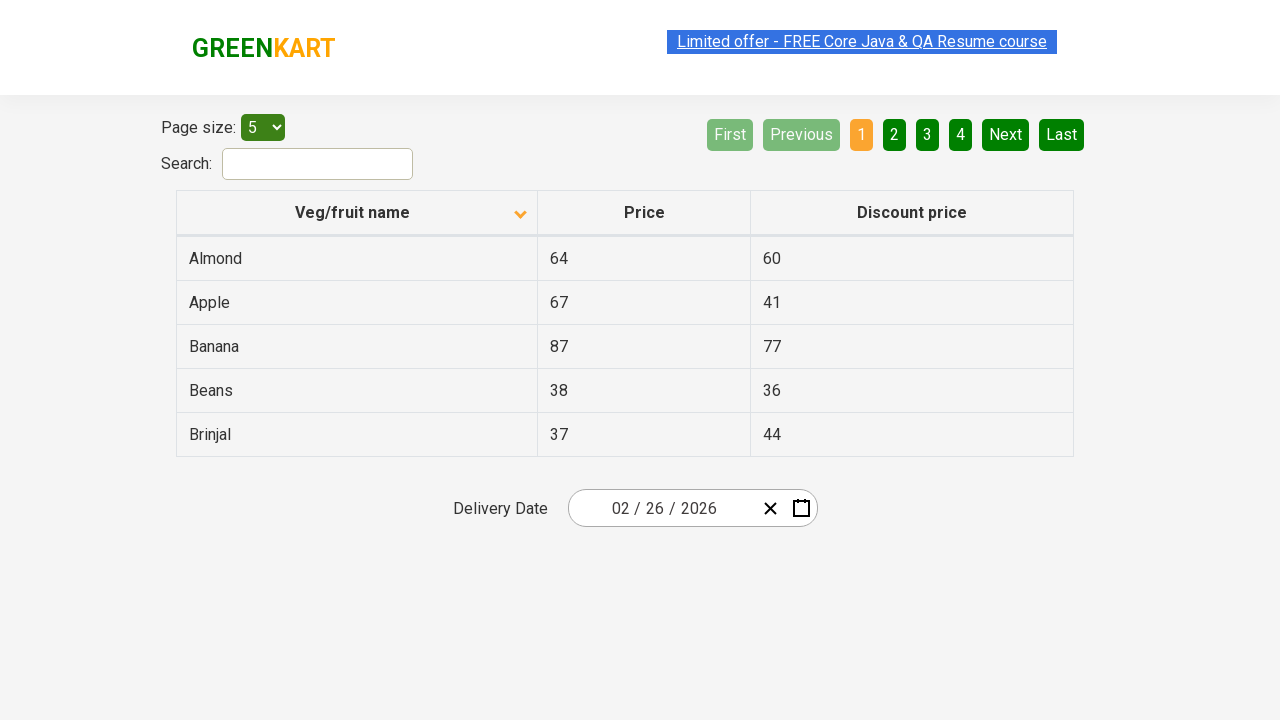